Tests user registration functionality on ParaBank demo site by filling out the complete registration form with personal details (name, address, phone, SSN) and account credentials, then submitting and verifying successful account creation.

Starting URL: https://parabank.parasoft.com/parabank/index.htm

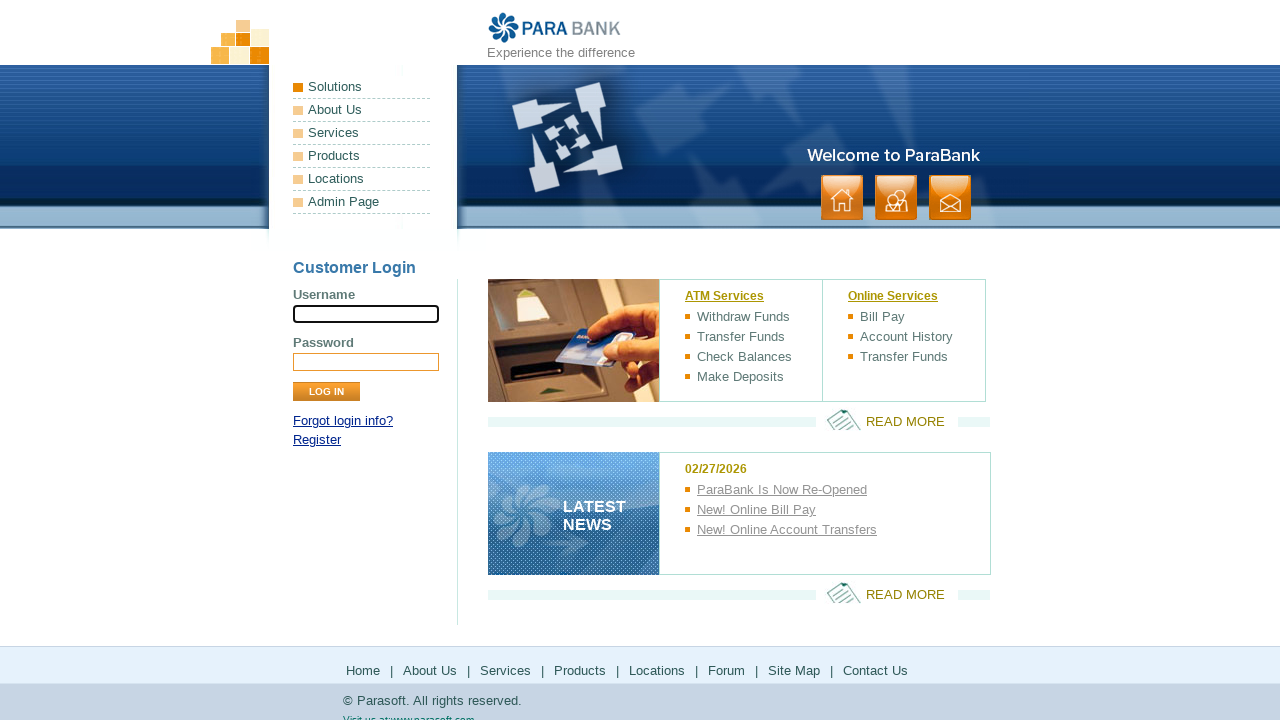

Clicked Register link at (317, 440) on text=Register
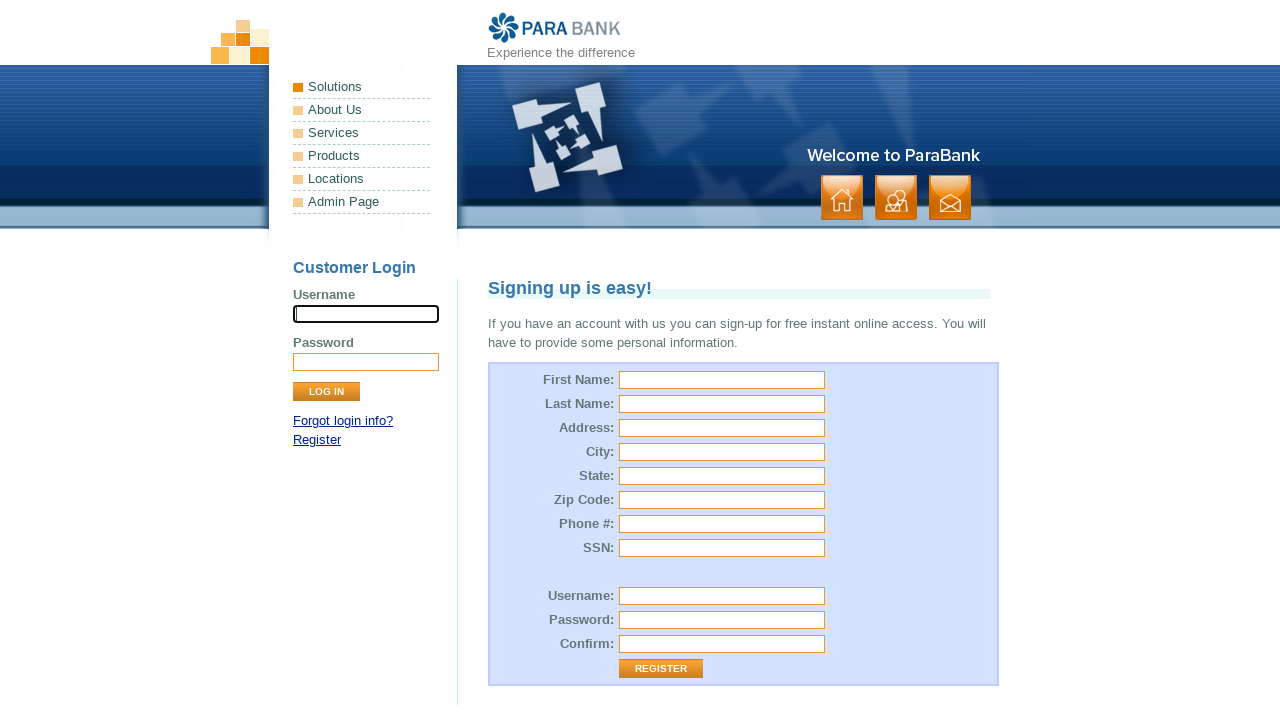

Filled first name with 'Marcus' on #customer\.firstName
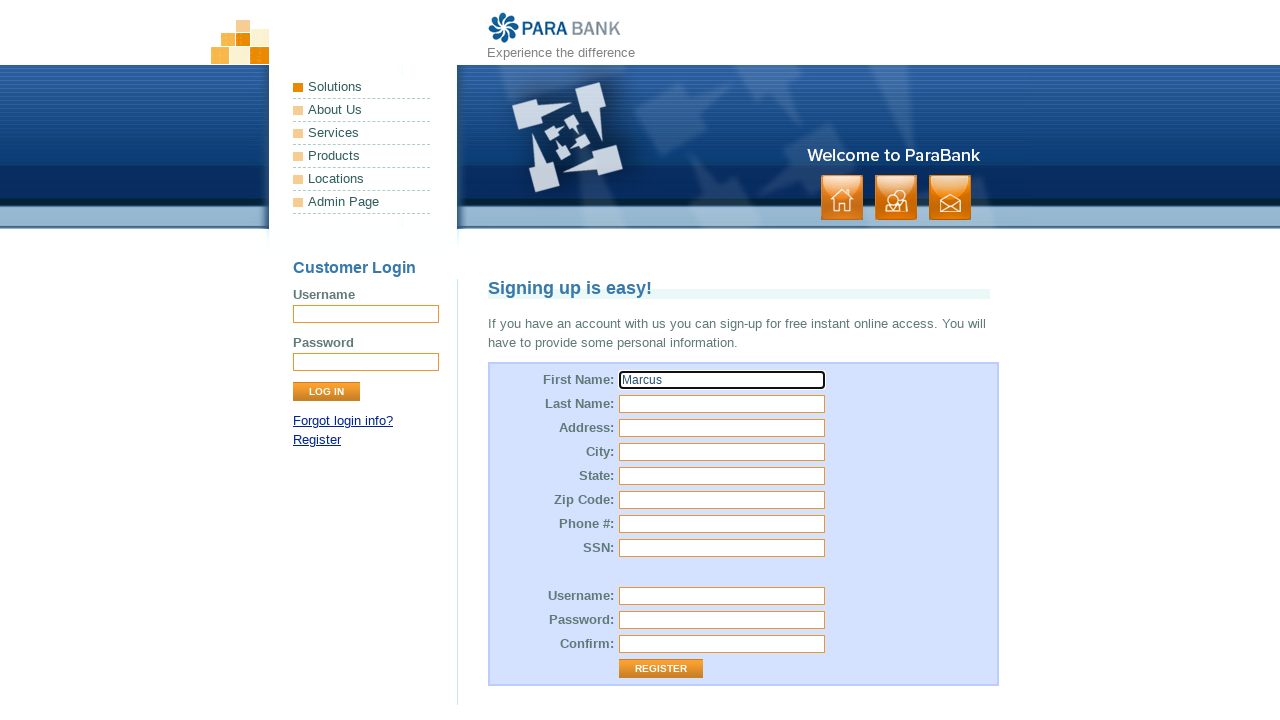

Filled last name with 'Thompson' on #customer\.lastName
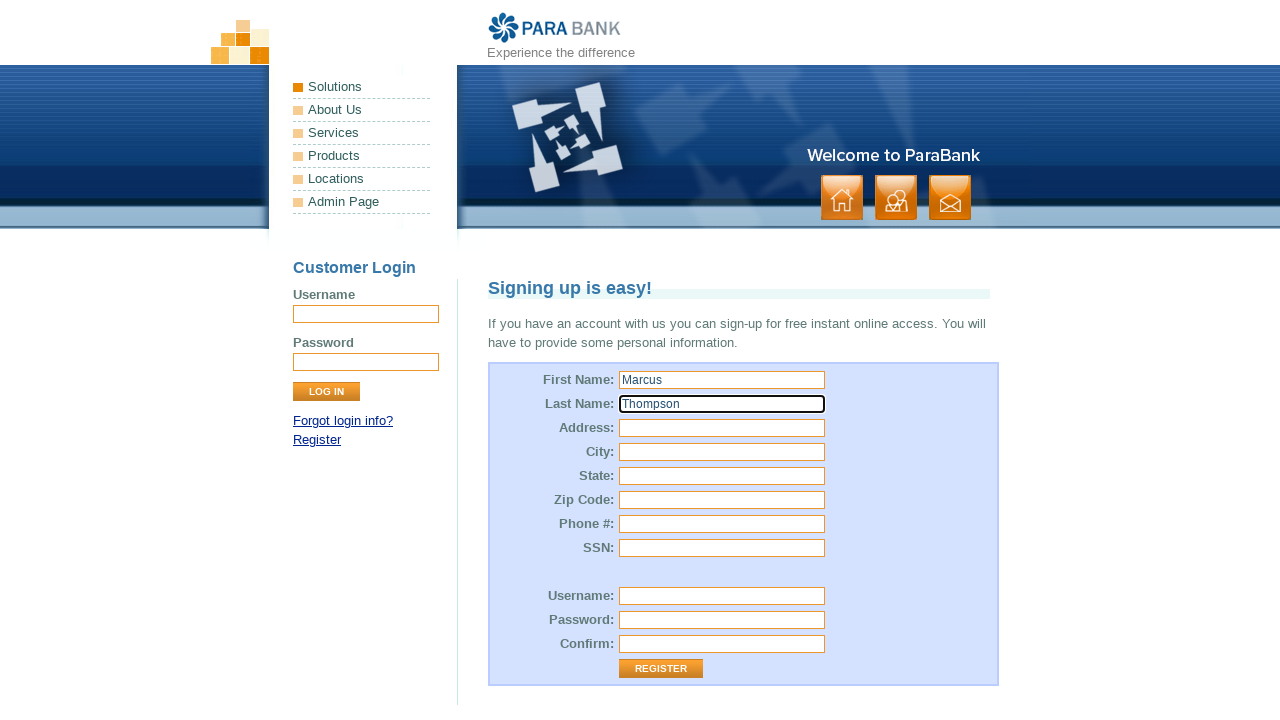

Filled street address with '742 Evergreen Terrace' on #customer\.address\.street
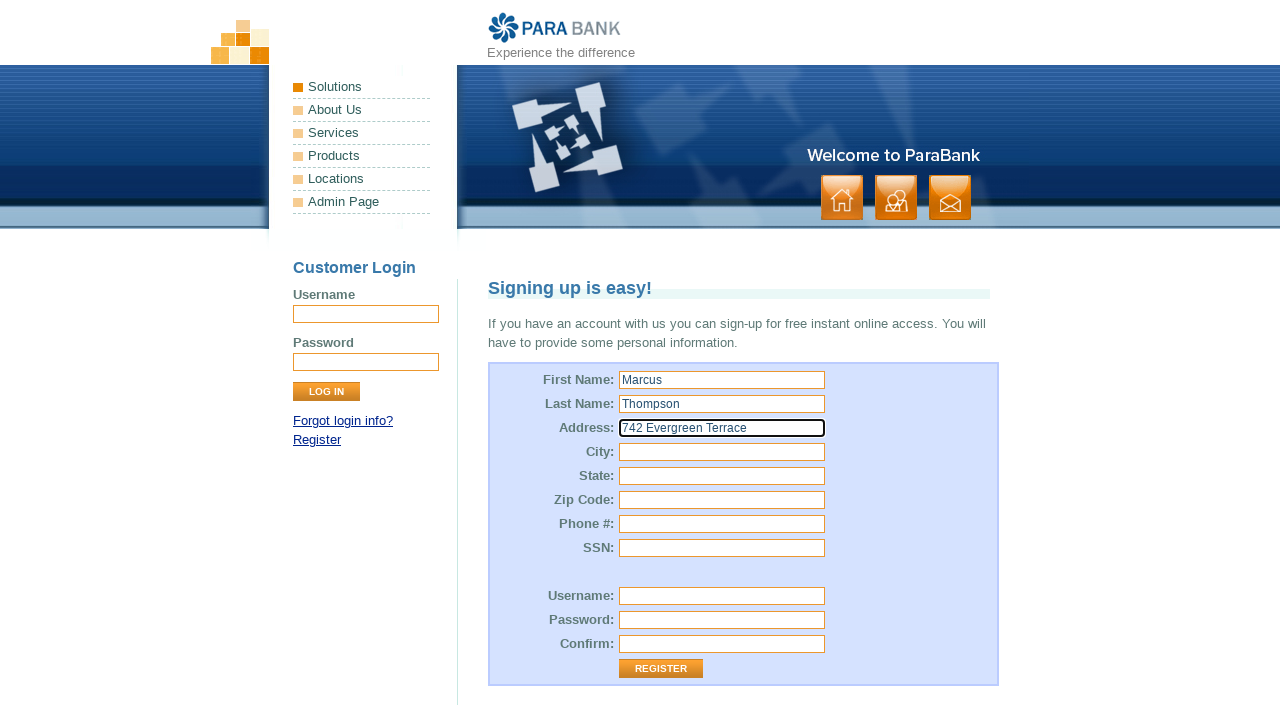

Filled city with 'Springfield' on #customer\.address\.city
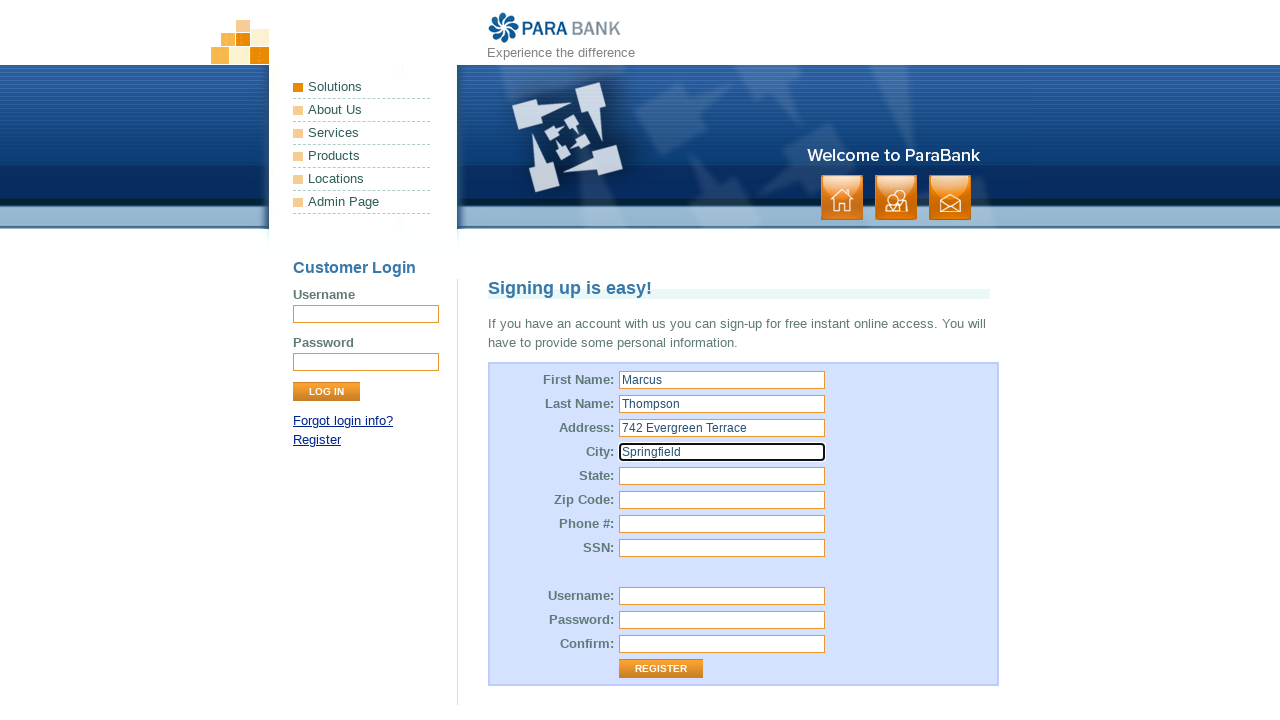

Filled state with 'Illinois' on #customer\.address\.state
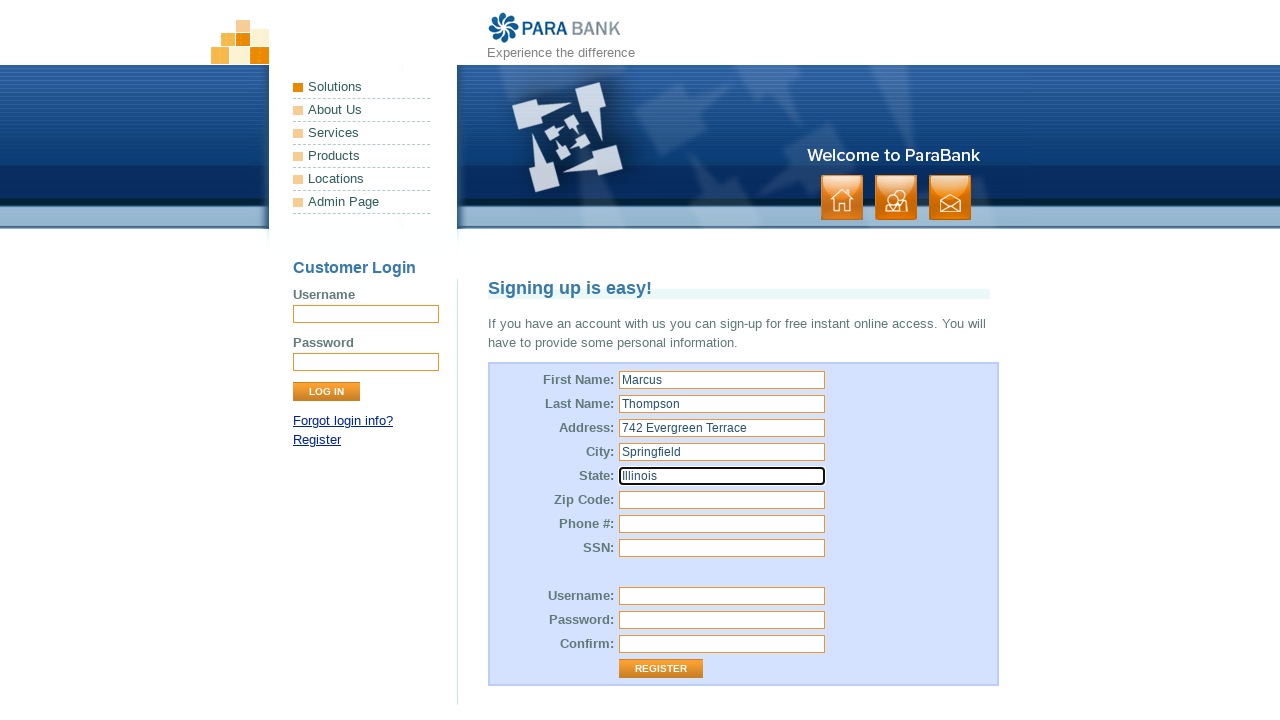

Filled zip code with '62701' on #customer\.address\.zipCode
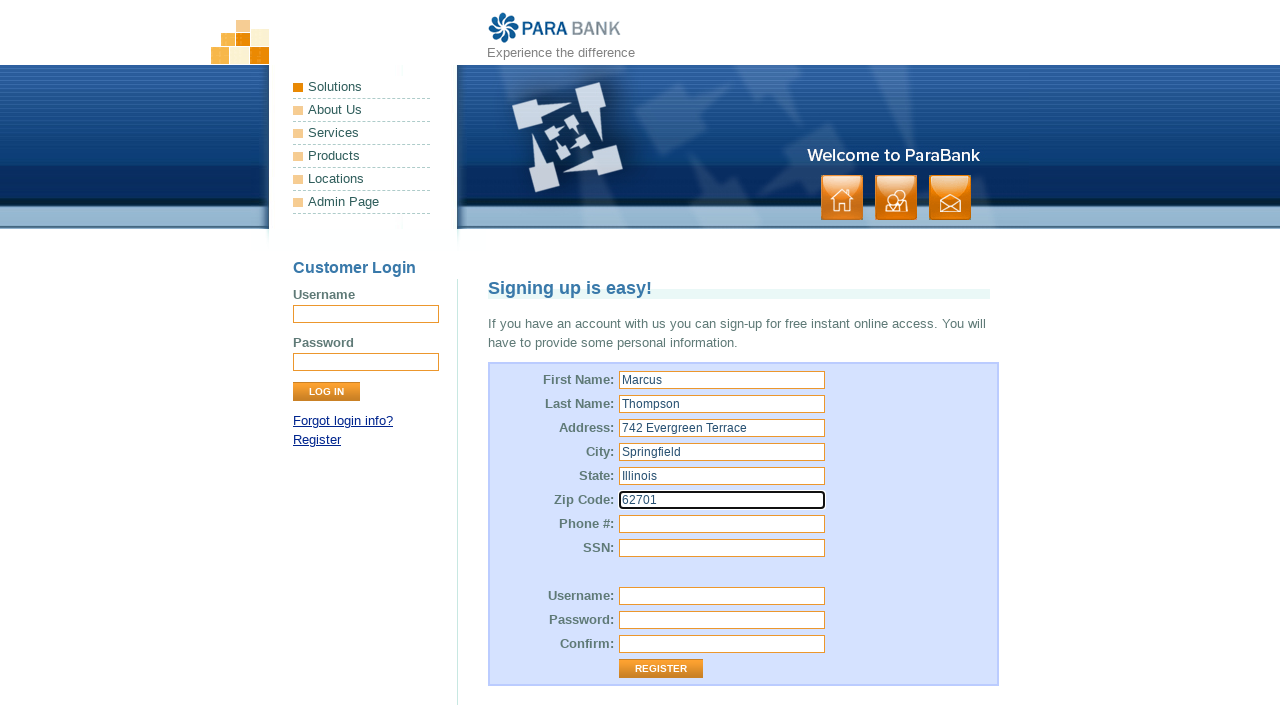

Filled phone number with '555-123-4567' on #customer\.phoneNumber
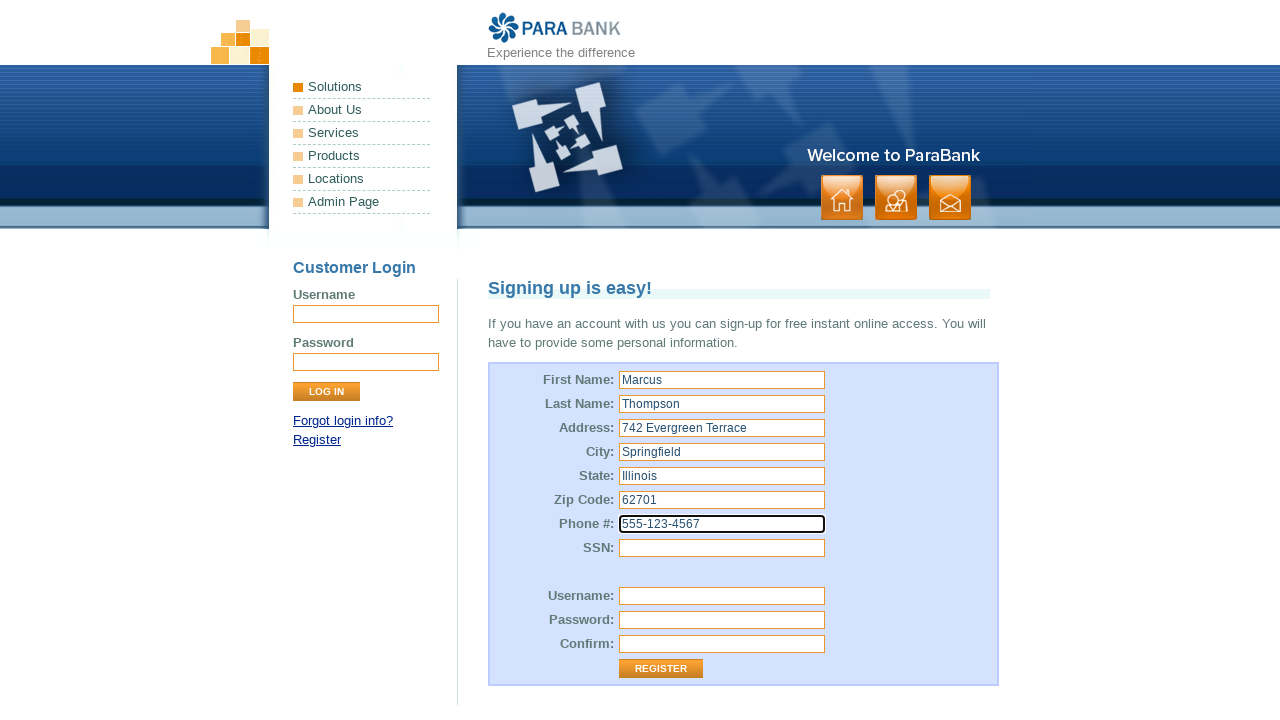

Filled SSN with '123-45-6789' on #customer\.ssn
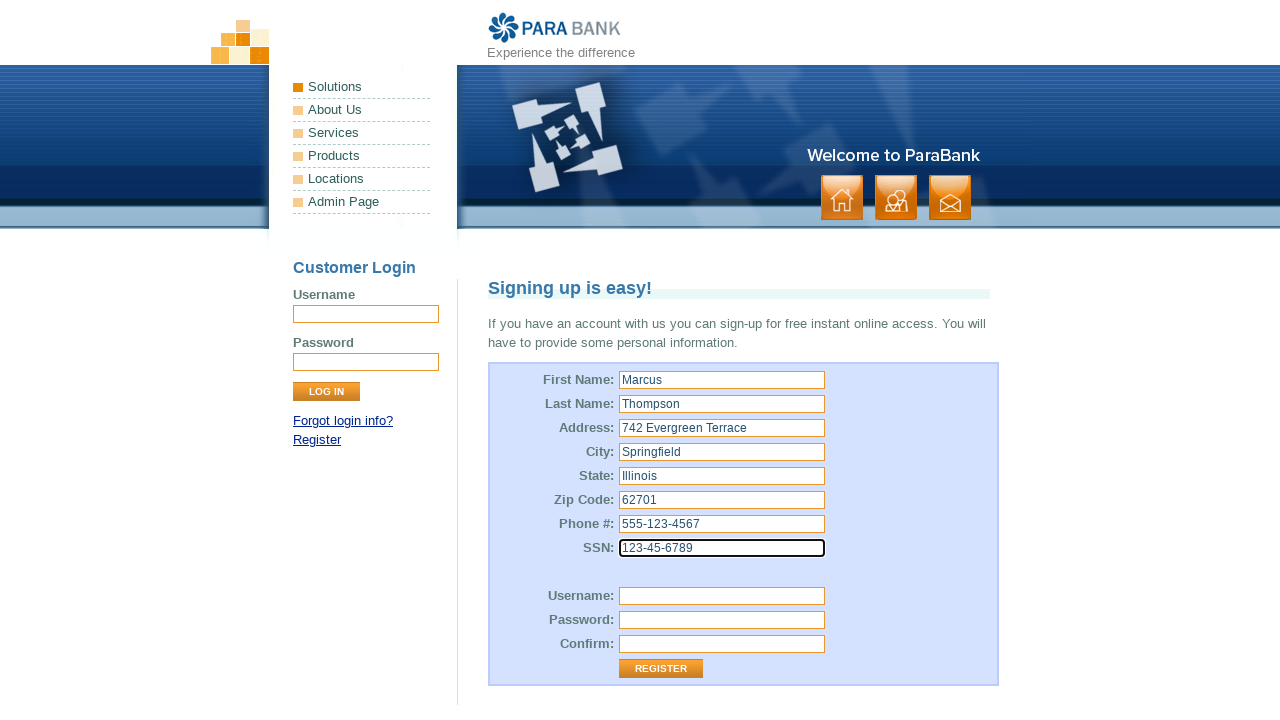

Filled username with 'mthompson2024' on #customer\.username
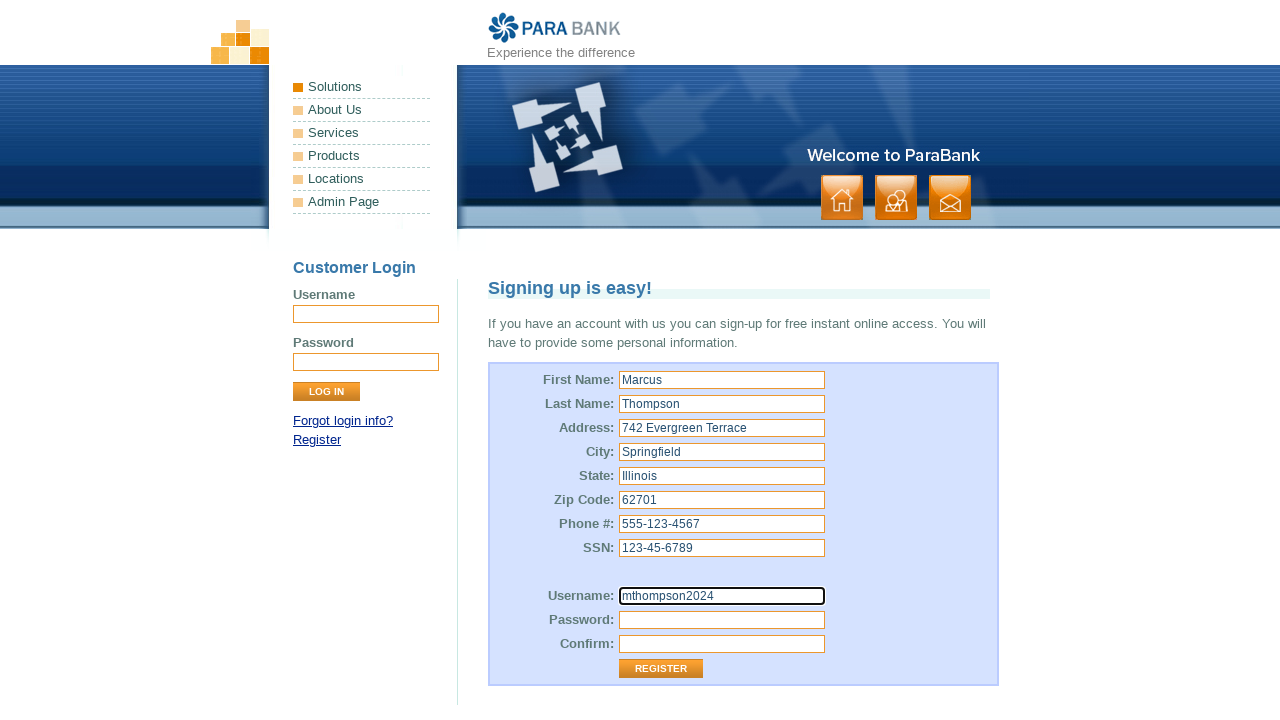

Filled password with 'SecurePass123!' on #customer\.password
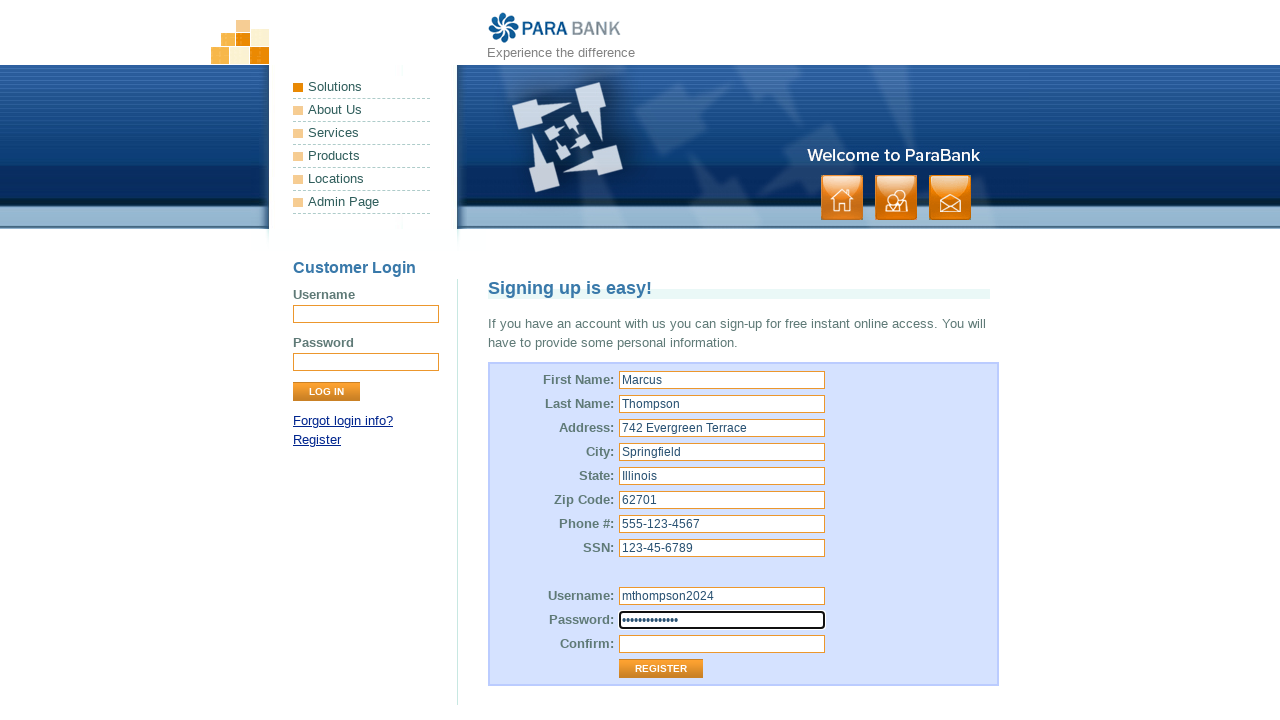

Filled password confirmation with 'SecurePass123!' on #repeatedPassword
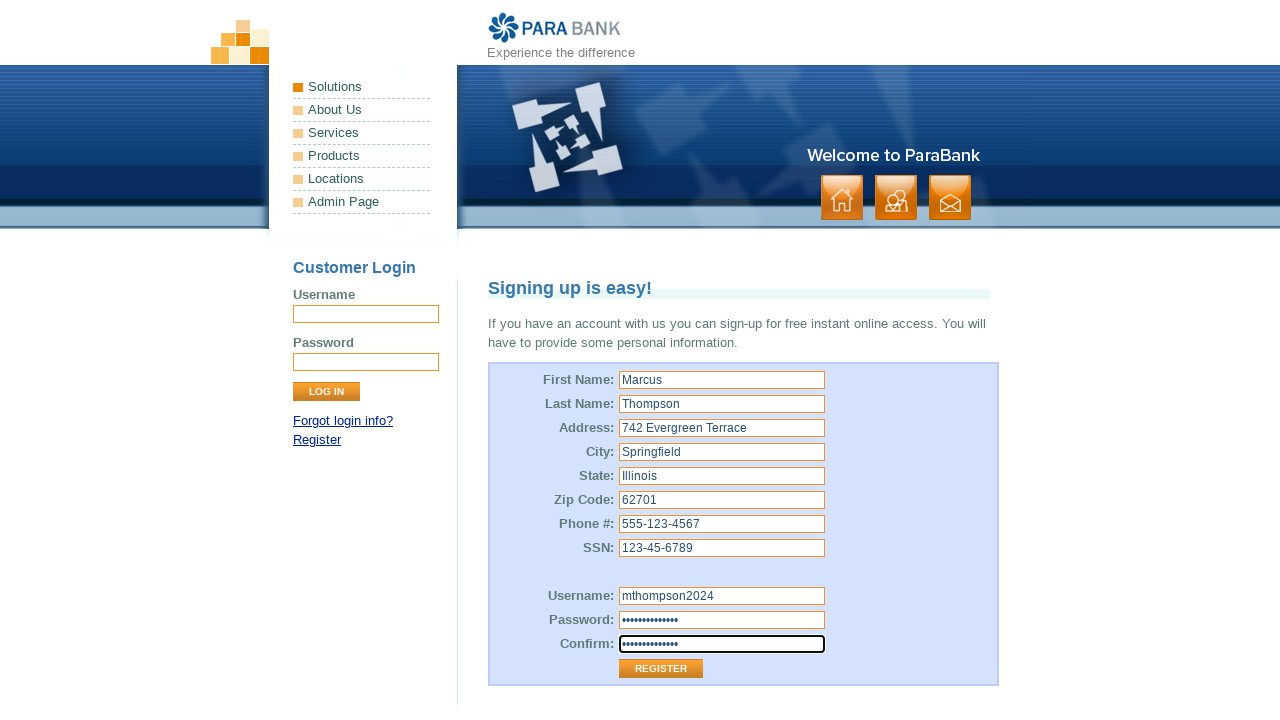

Clicked Register button to submit form at (661, 669) on input[value='Register']
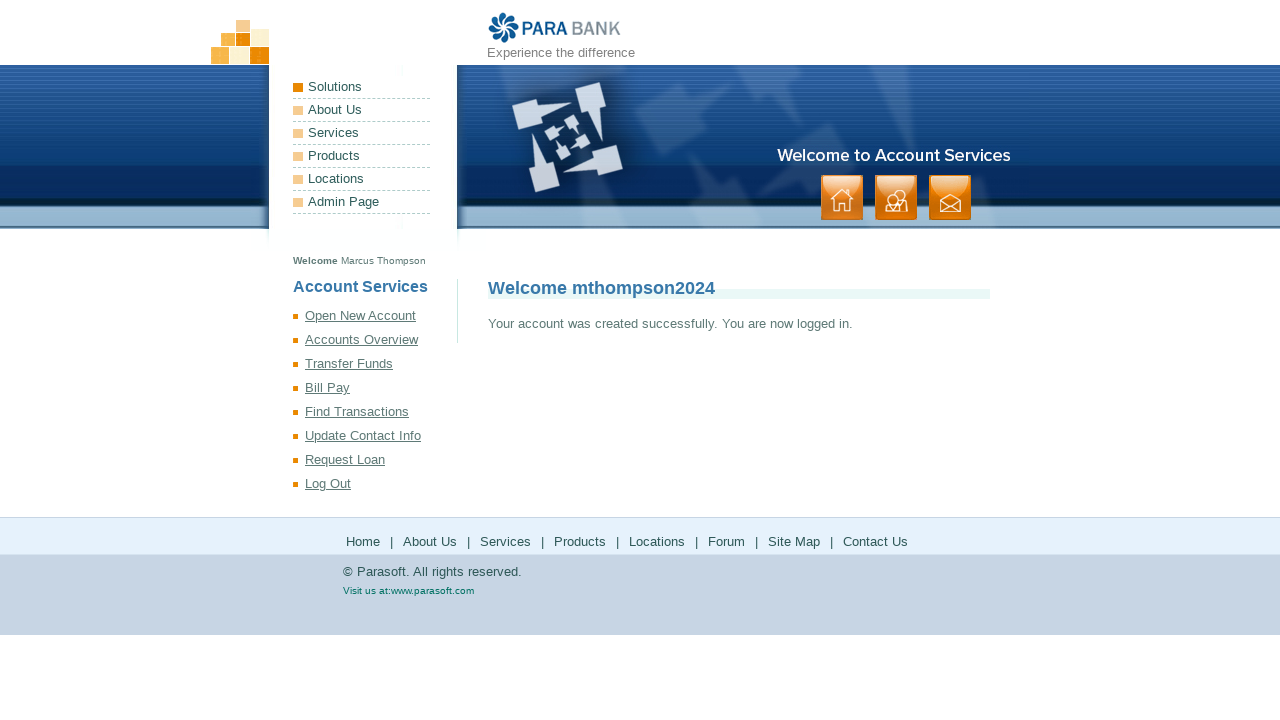

Account creation confirmation message loaded
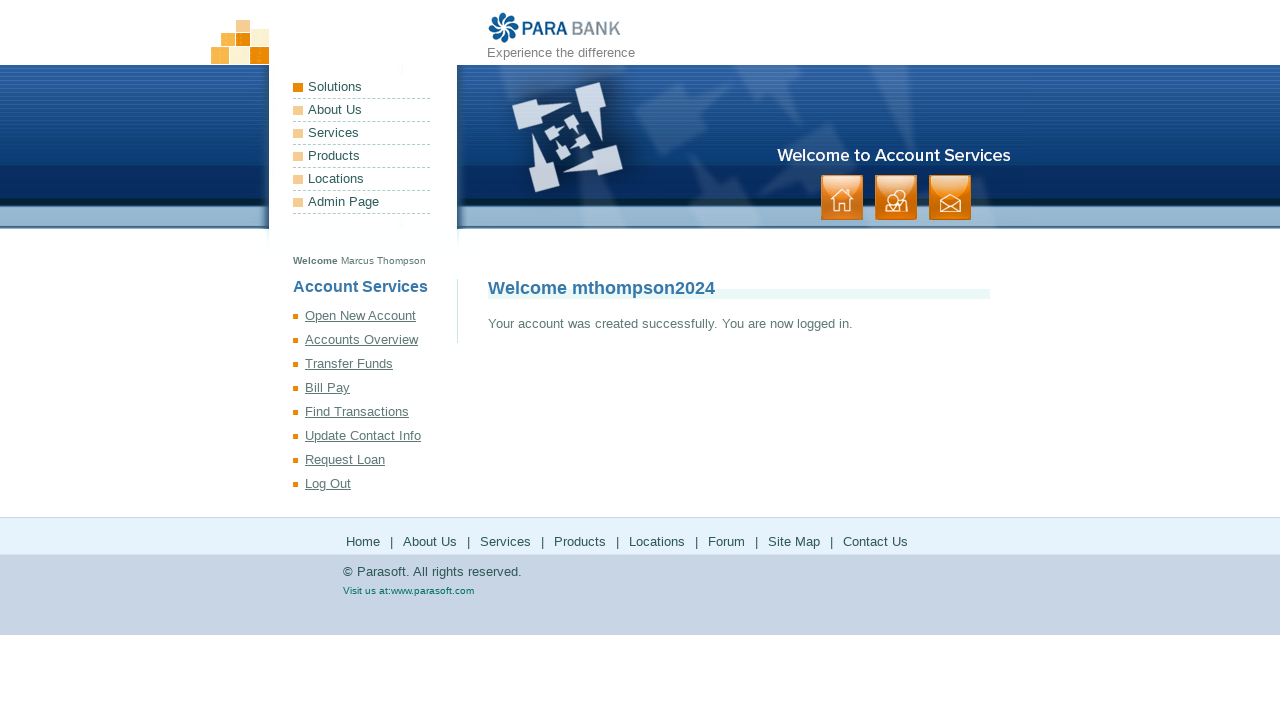

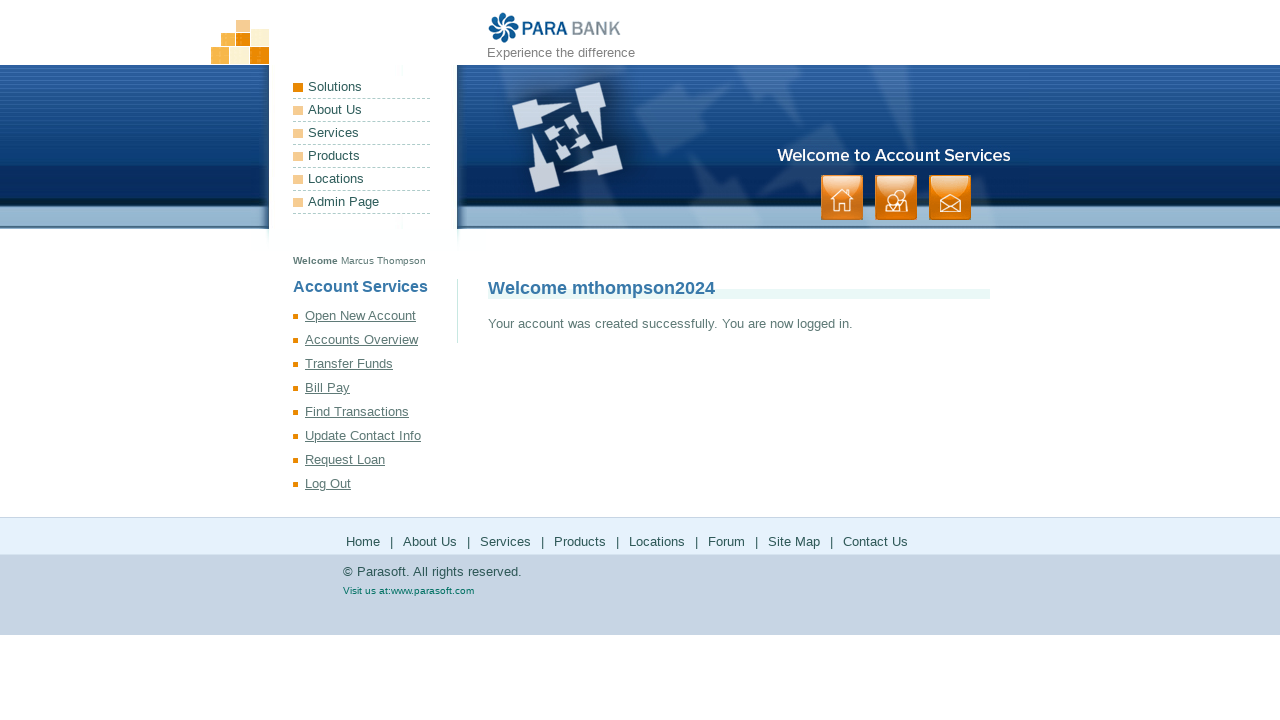